Tests various mouse events including single click, double click, and right-click (context click) on different elements on a mouse events demo page, then interacts with a context menu.

Starting URL: https://training-support.net/webelements/mouse-events

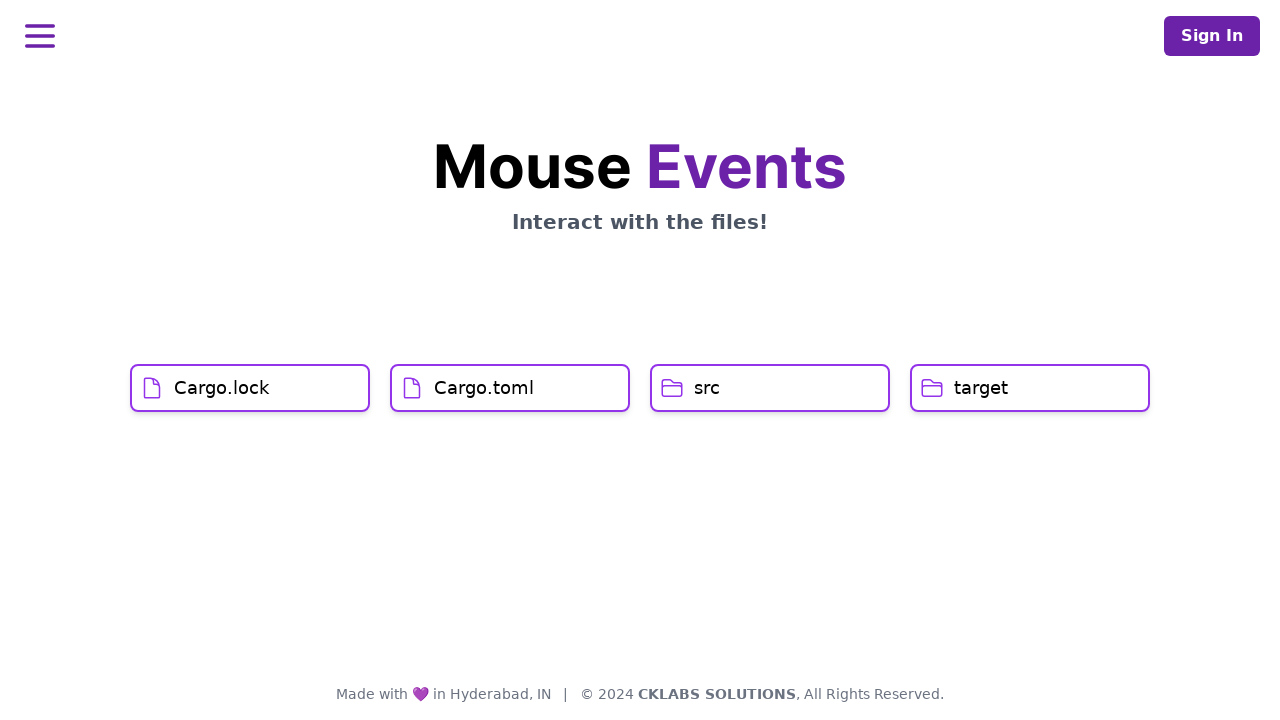

Clicked on Cargo.lock element at (222, 388) on xpath=//h1[text()='Cargo.lock']
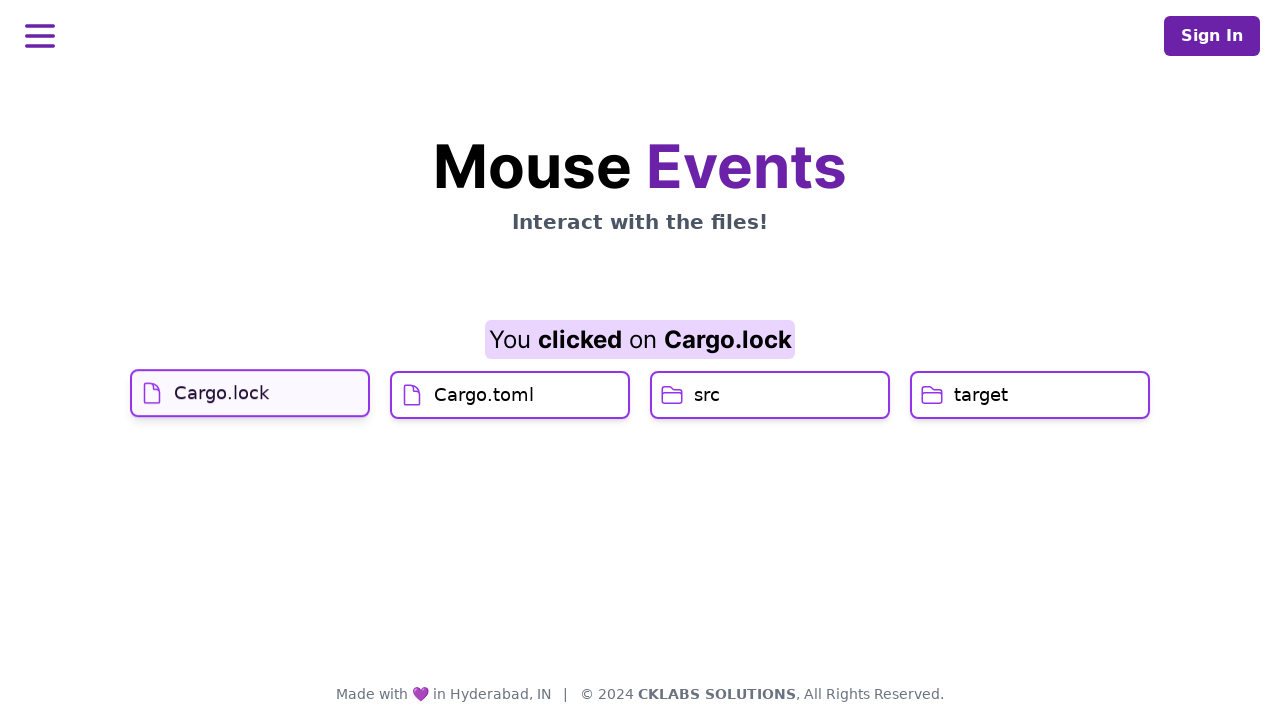

Waited 1 second
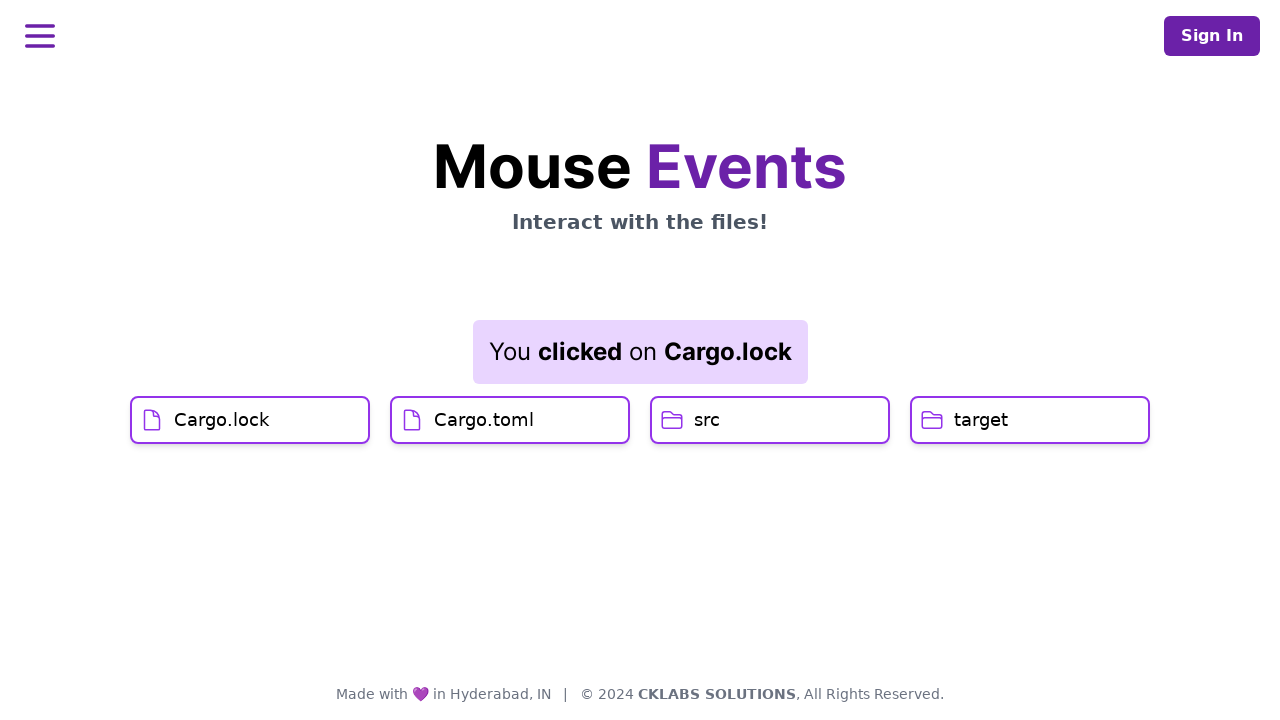

Clicked on Cargo.toml element at (484, 420) on xpath=//h1[text()='Cargo.toml']
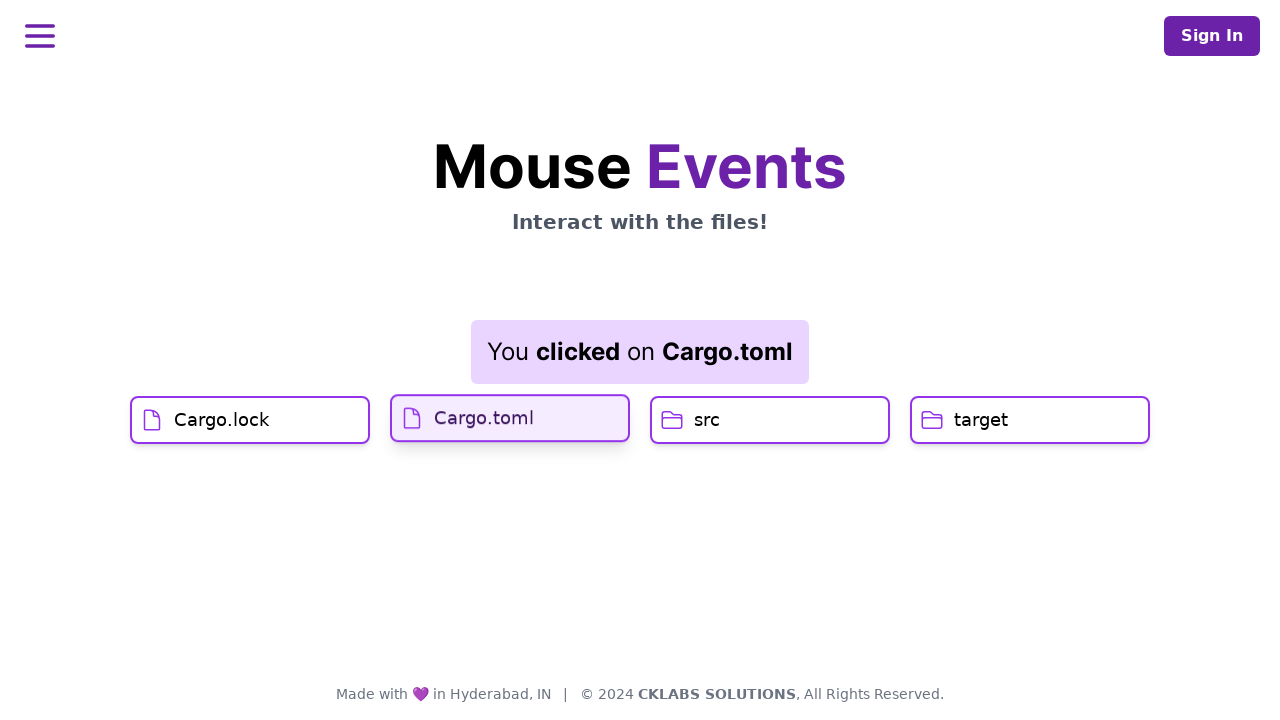

Result text element is displayed
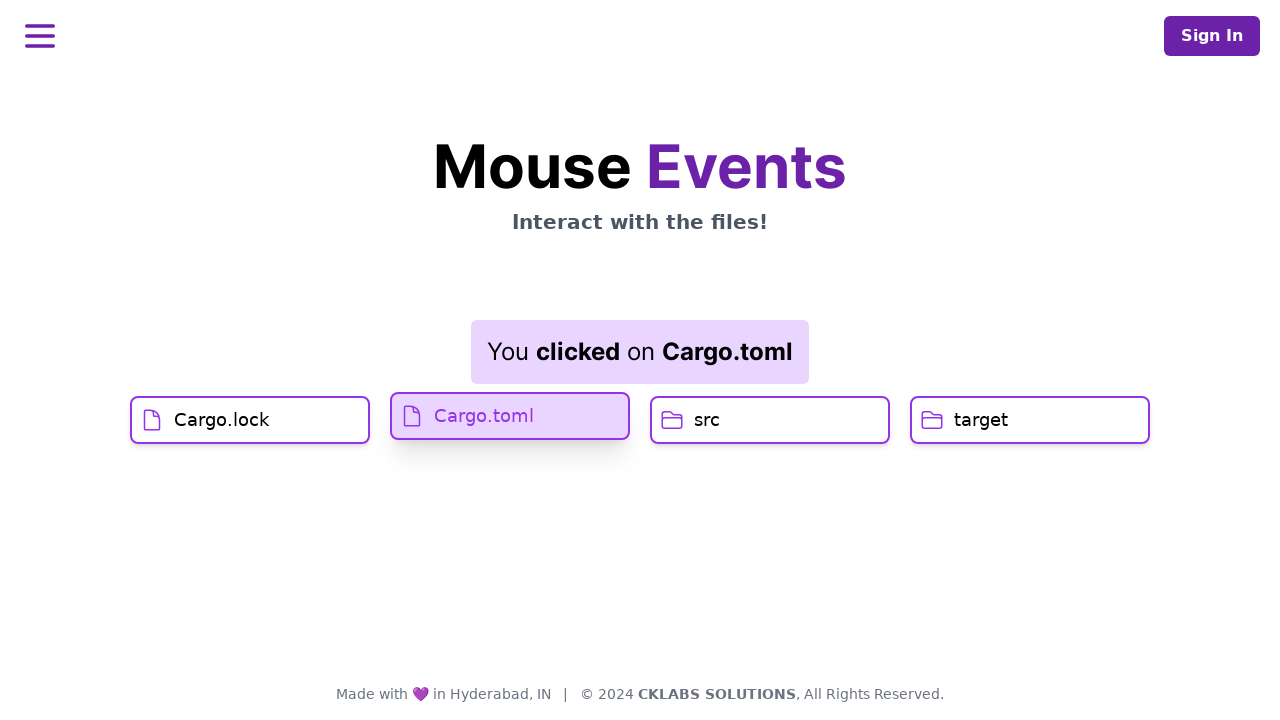

Double-clicked on src element at (707, 420) on xpath=//h1[text()='src']
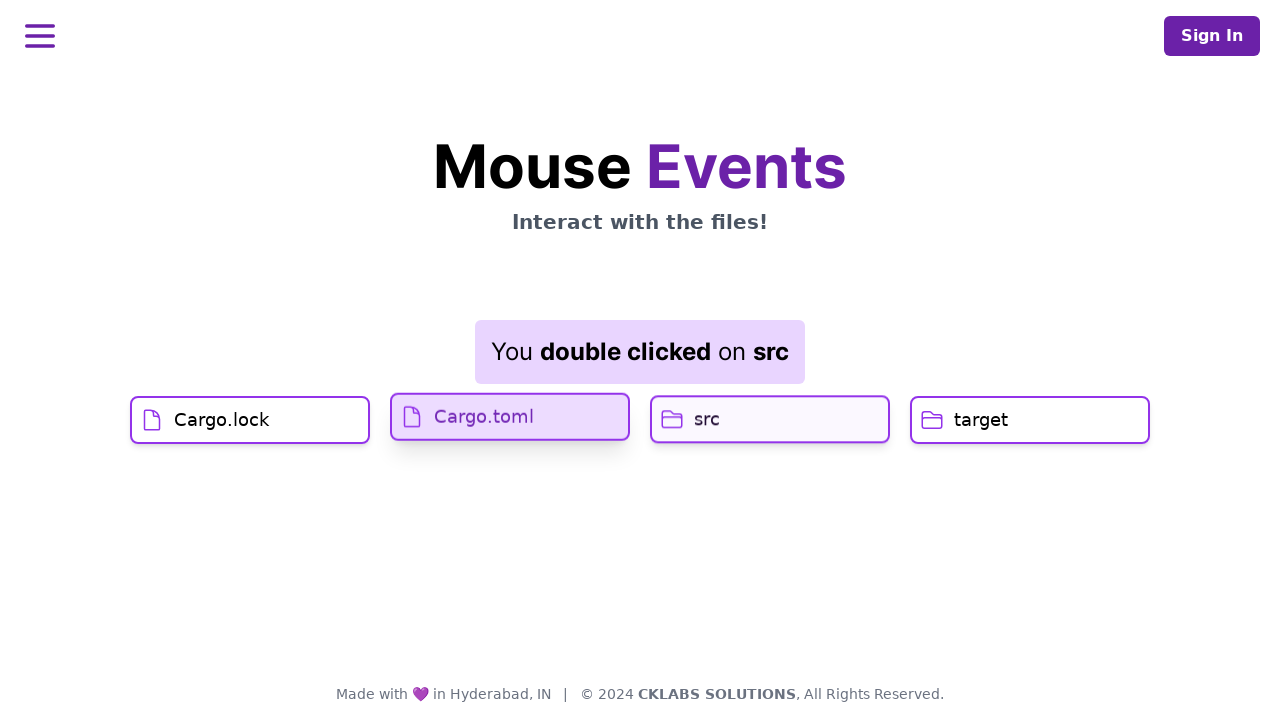

Waited 1 second
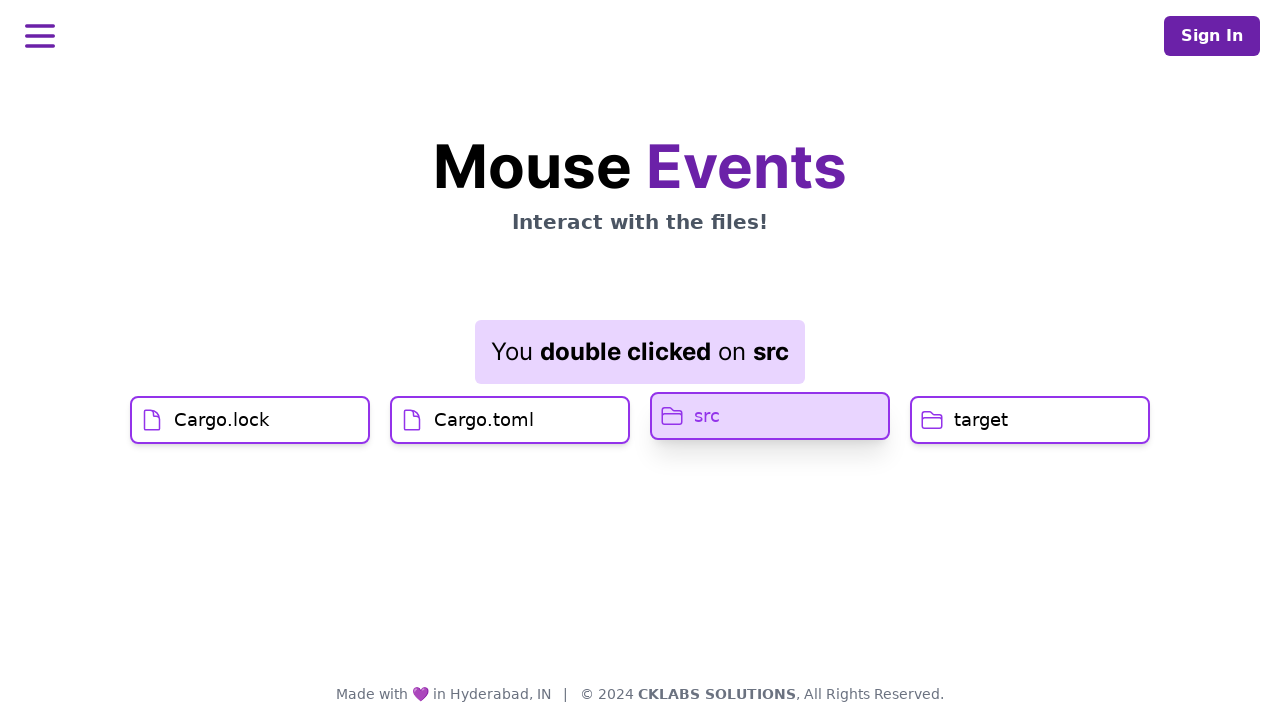

Right-clicked on target element to trigger context menu at (981, 420) on //h1[text()='target']
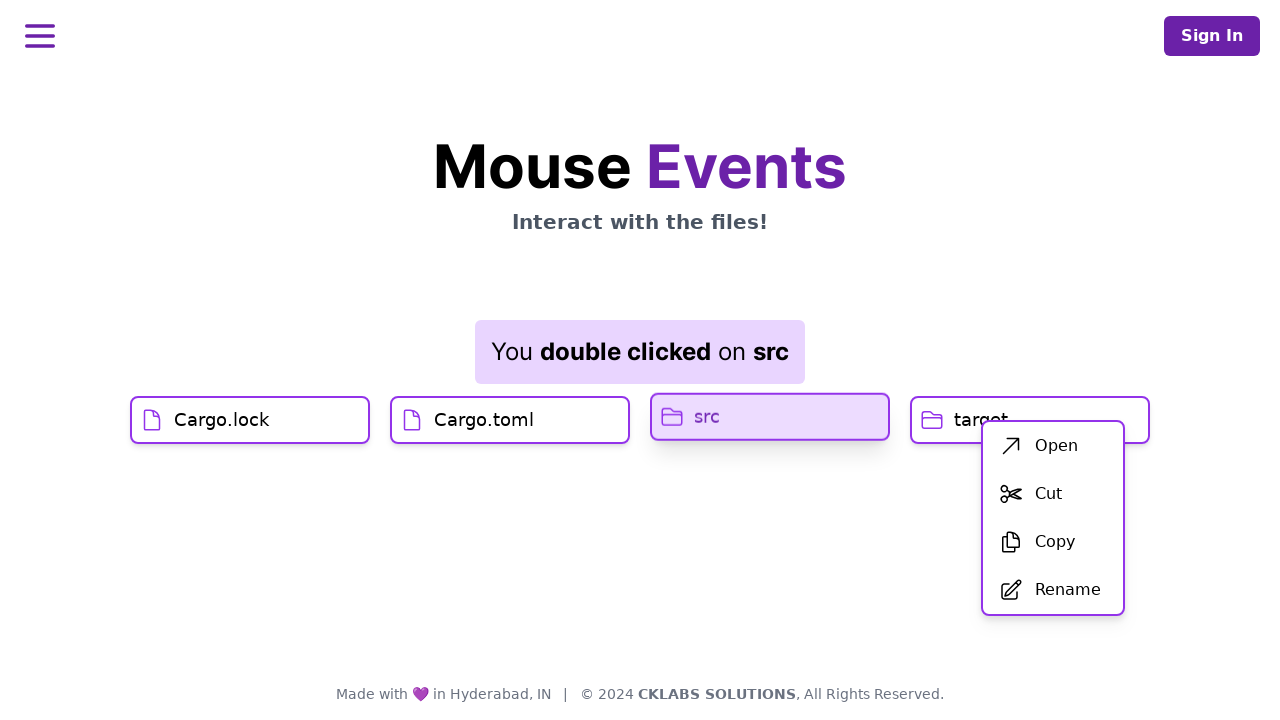

Context menu appeared
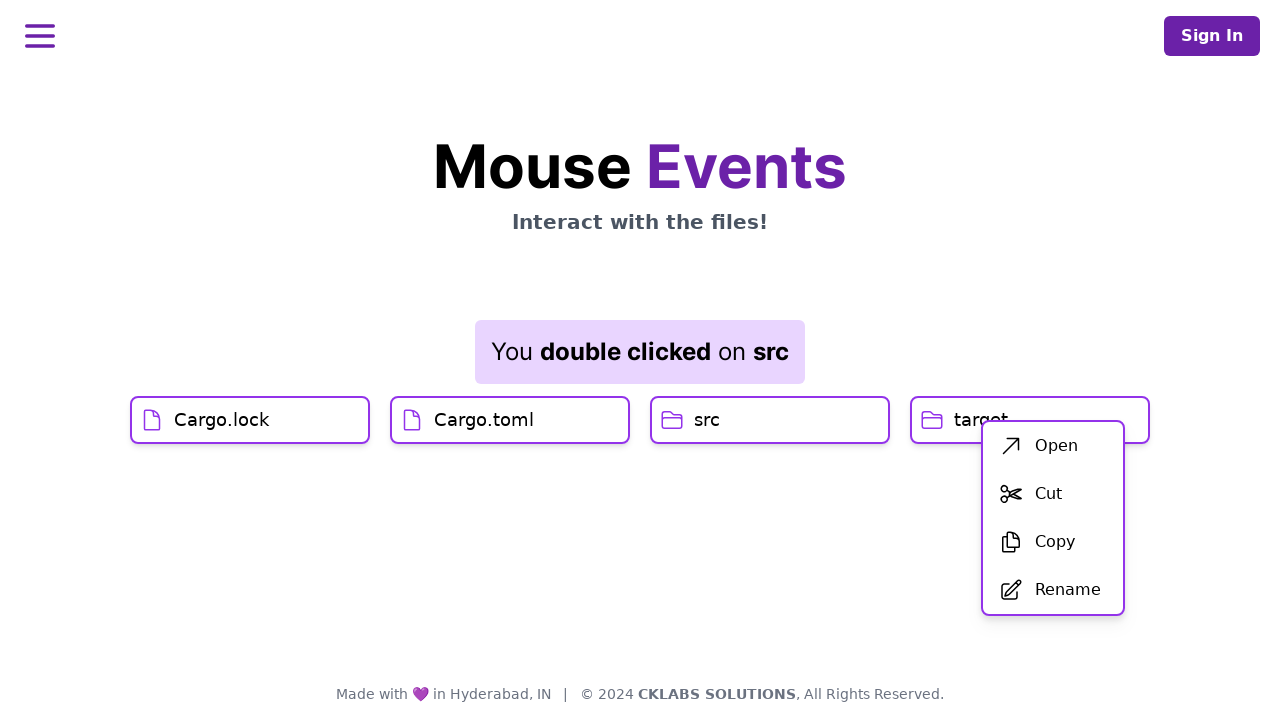

Clicked first menu item in context menu at (1053, 446) on xpath=//div[@id='menu']/div/ul/li[1]
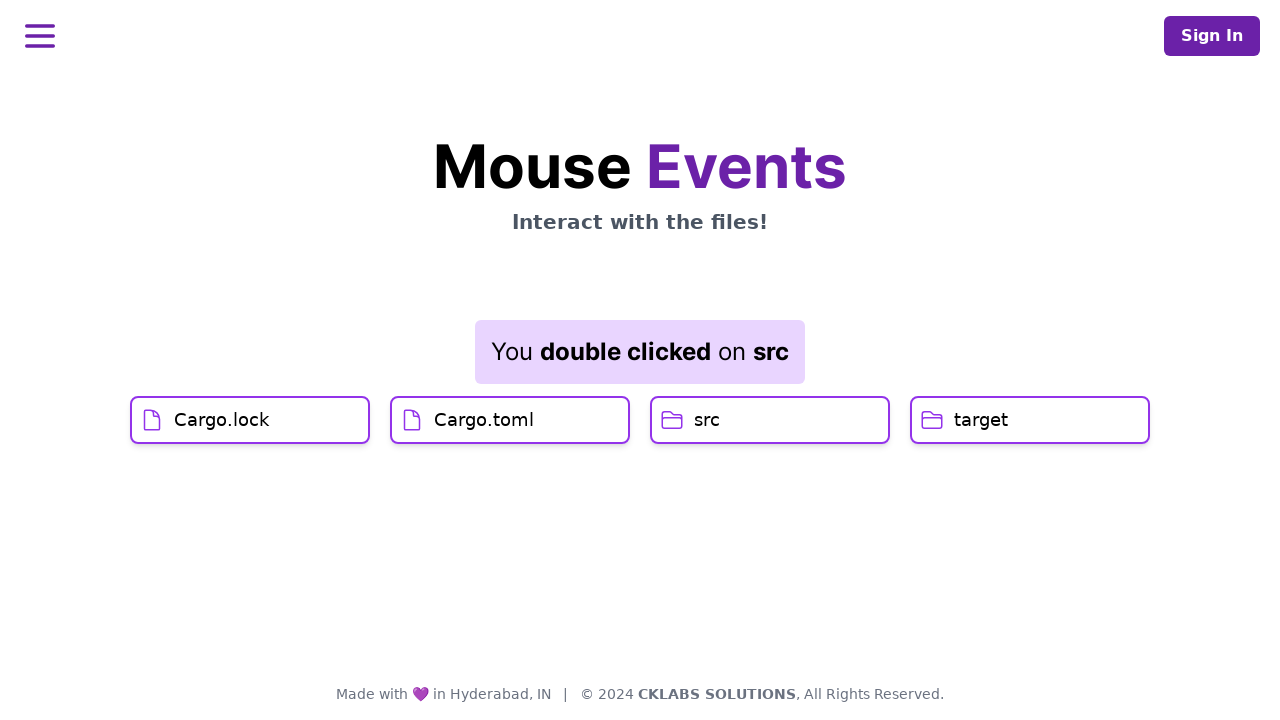

Final result text element is displayed
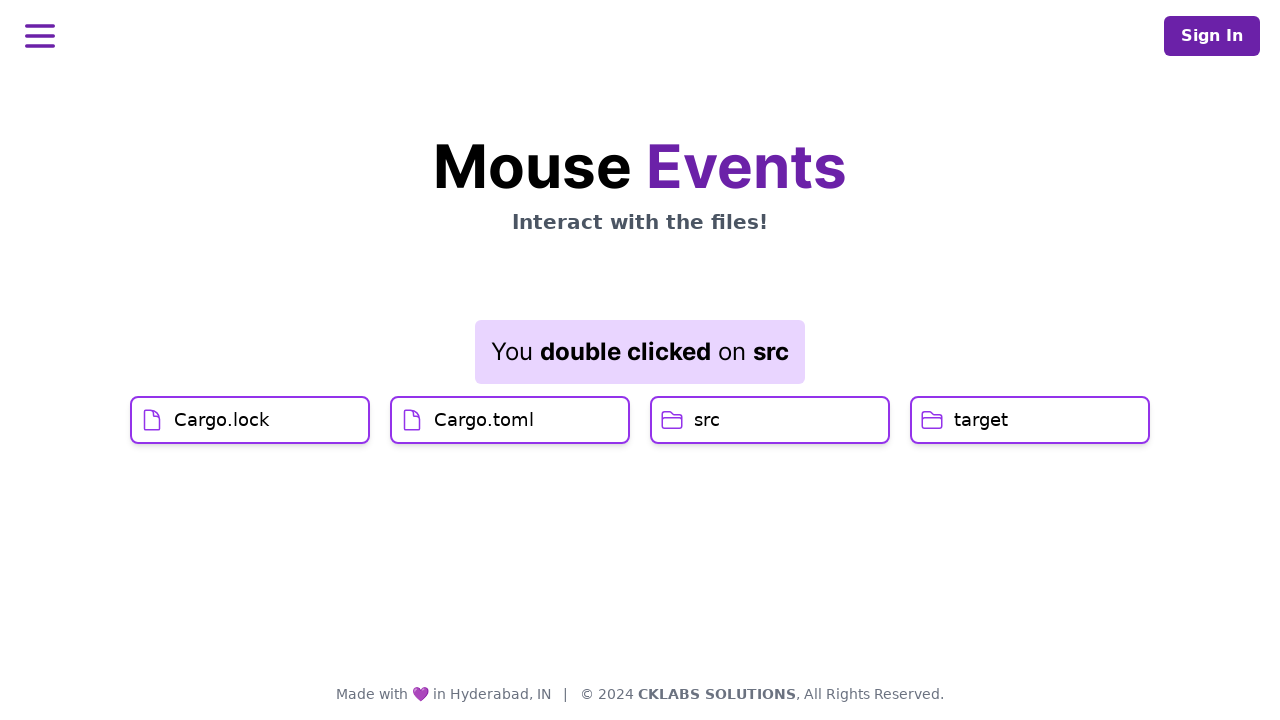

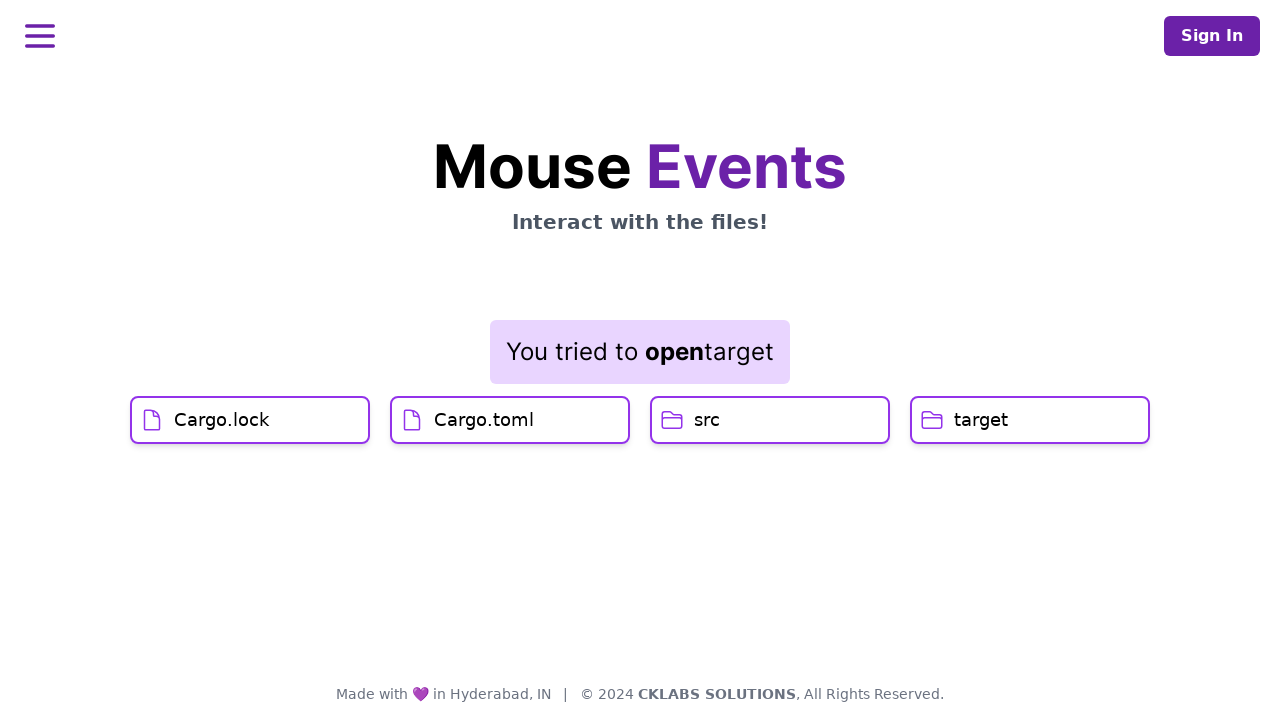